Tests JavaScript dialog interactions (Alert, Confirmation, and Prompt dialogs) by clicking buttons that trigger each dialog type on a demo page.

Starting URL: https://zimaev.github.io/dialog/

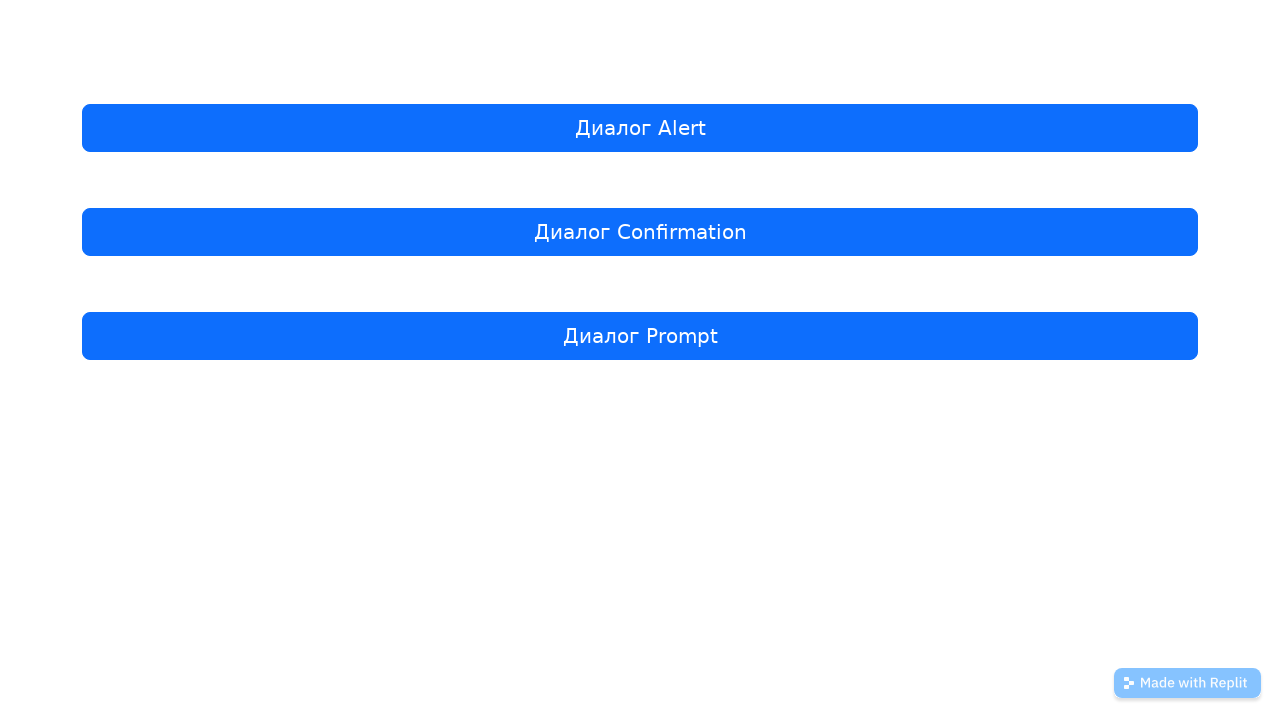

Clicked button to trigger Alert dialog at (640, 128) on internal:text="\u0414\u0438\u0430\u043b\u043e\u0433 Alert"i
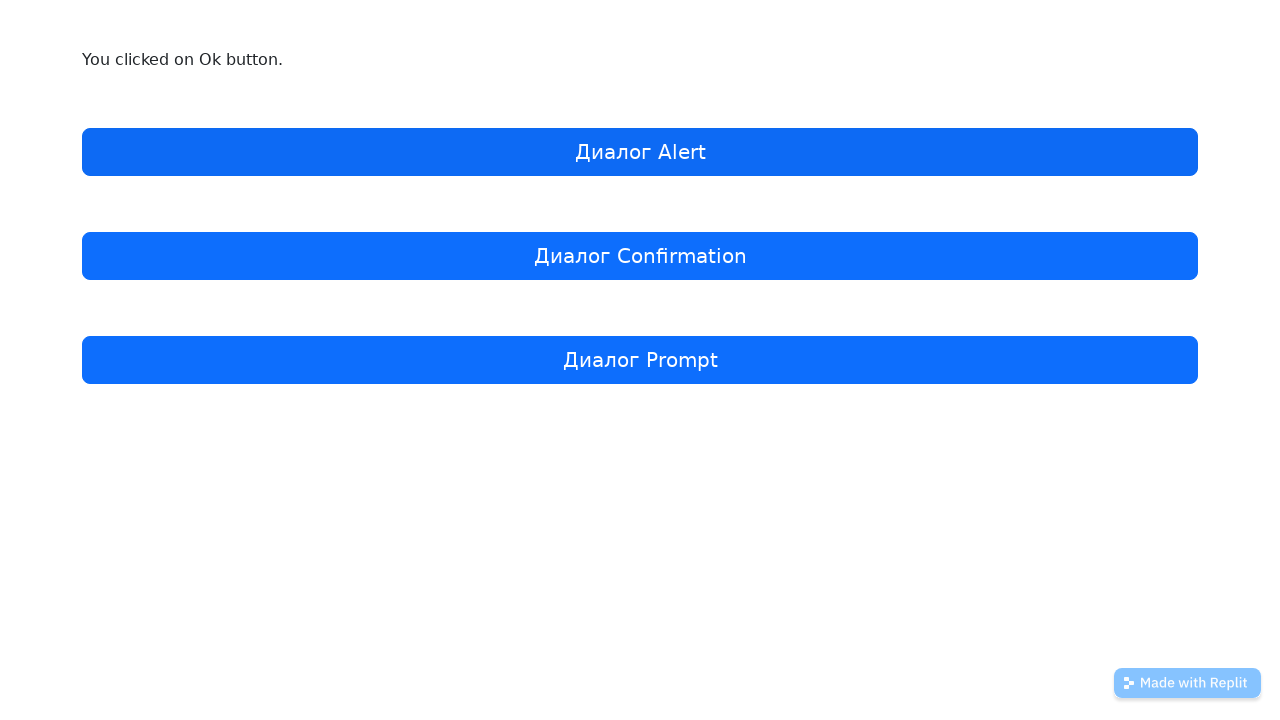

Clicked button to trigger Confirmation dialog at (640, 256) on internal:text="\u0414\u0438\u0430\u043b\u043e\u0433 Confirmation"i
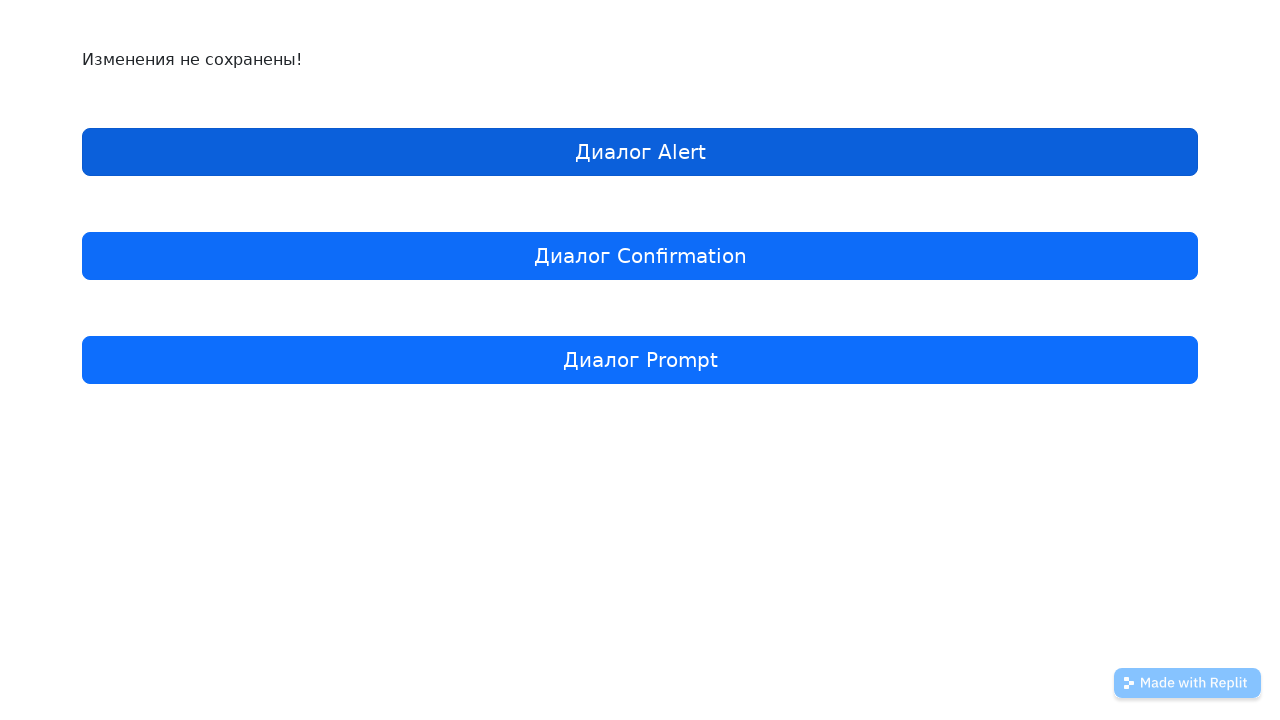

Clicked button to trigger Prompt dialog at (640, 360) on internal:text="\u0414\u0438\u0430\u043b\u043e\u0433 Prompt"i
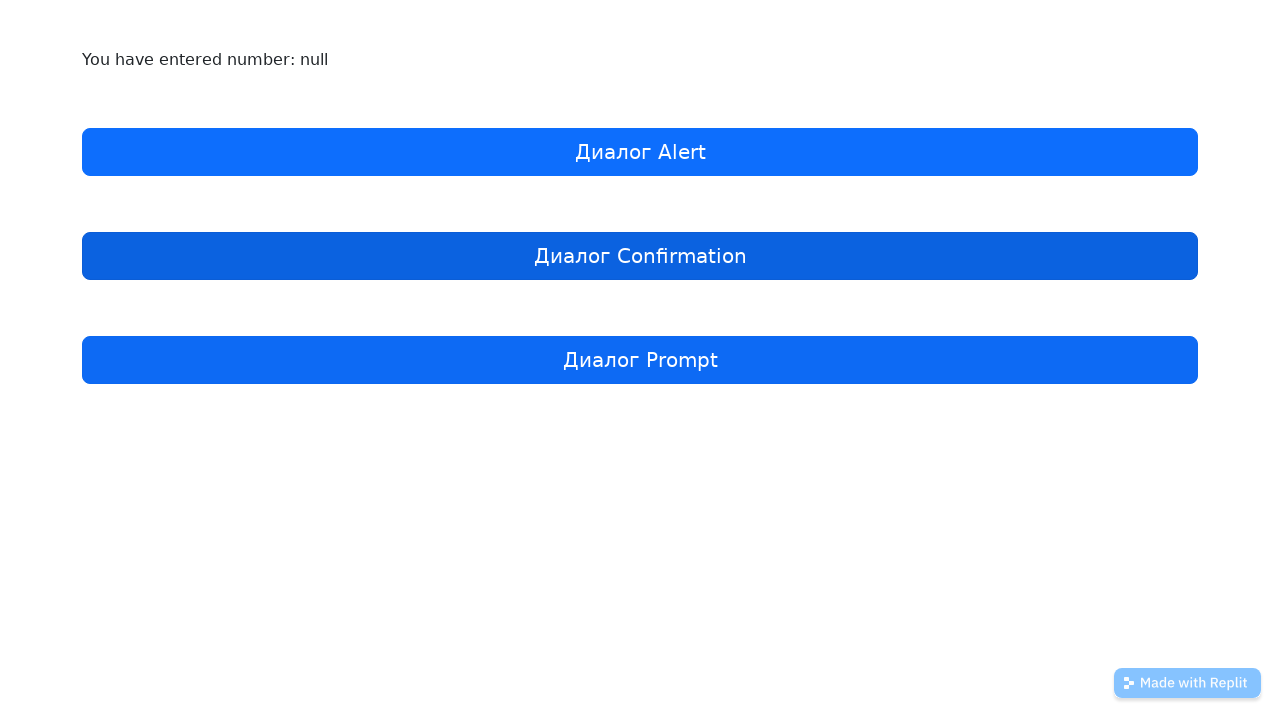

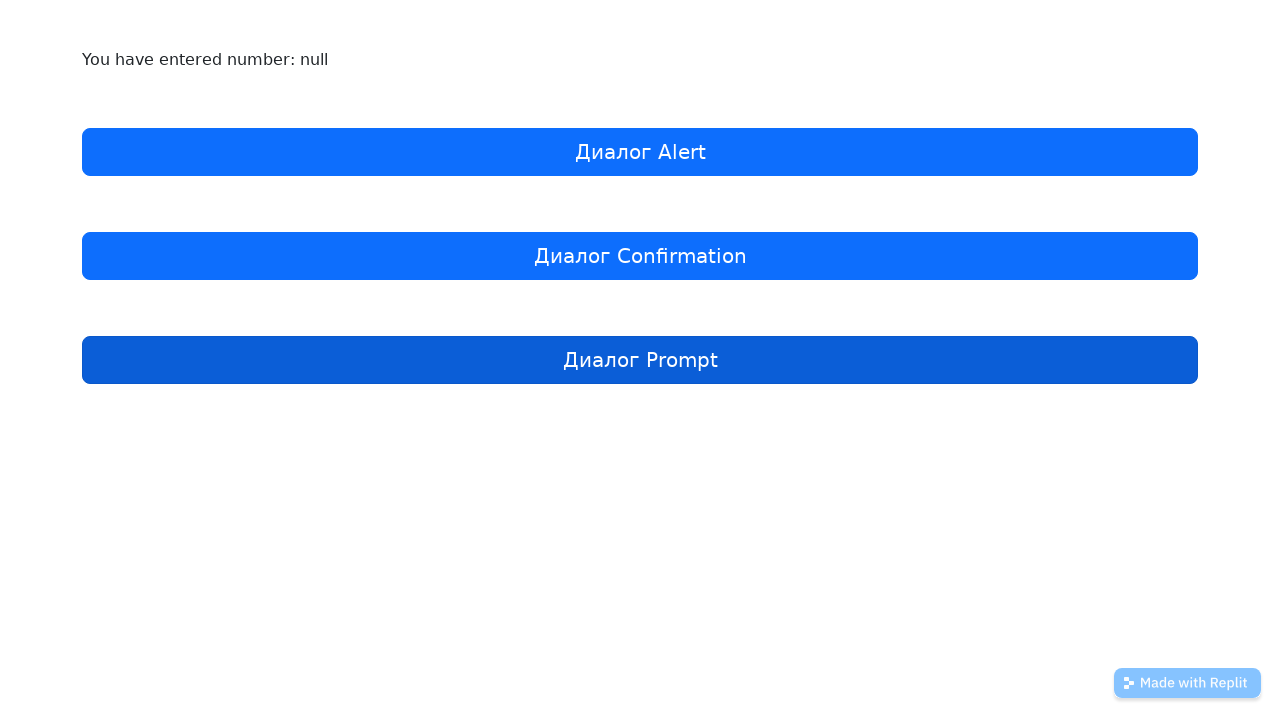